Tests equilateral triangle identification by entering three equal side values and verifying the application correctly classifies it as "Equilátero"

Starting URL: http://www.vanilton.net/triangulo/

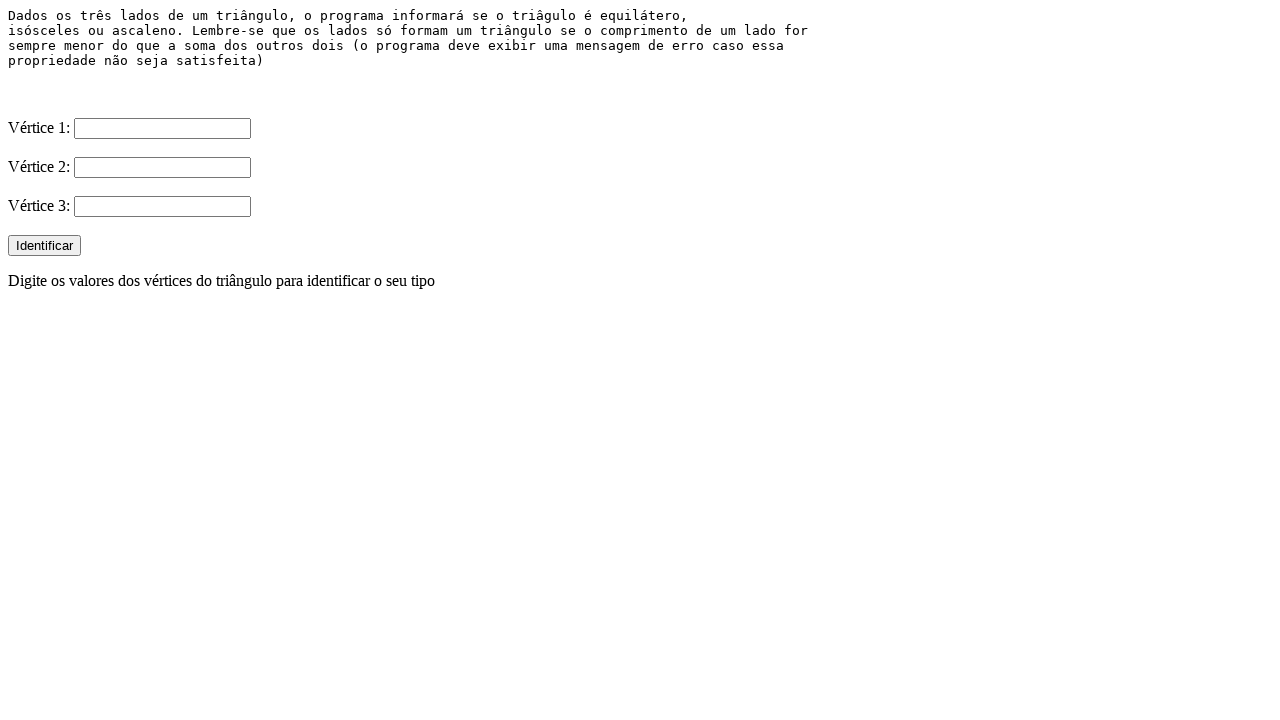

Filled first side (V1) with value 5 on input[name='V1']
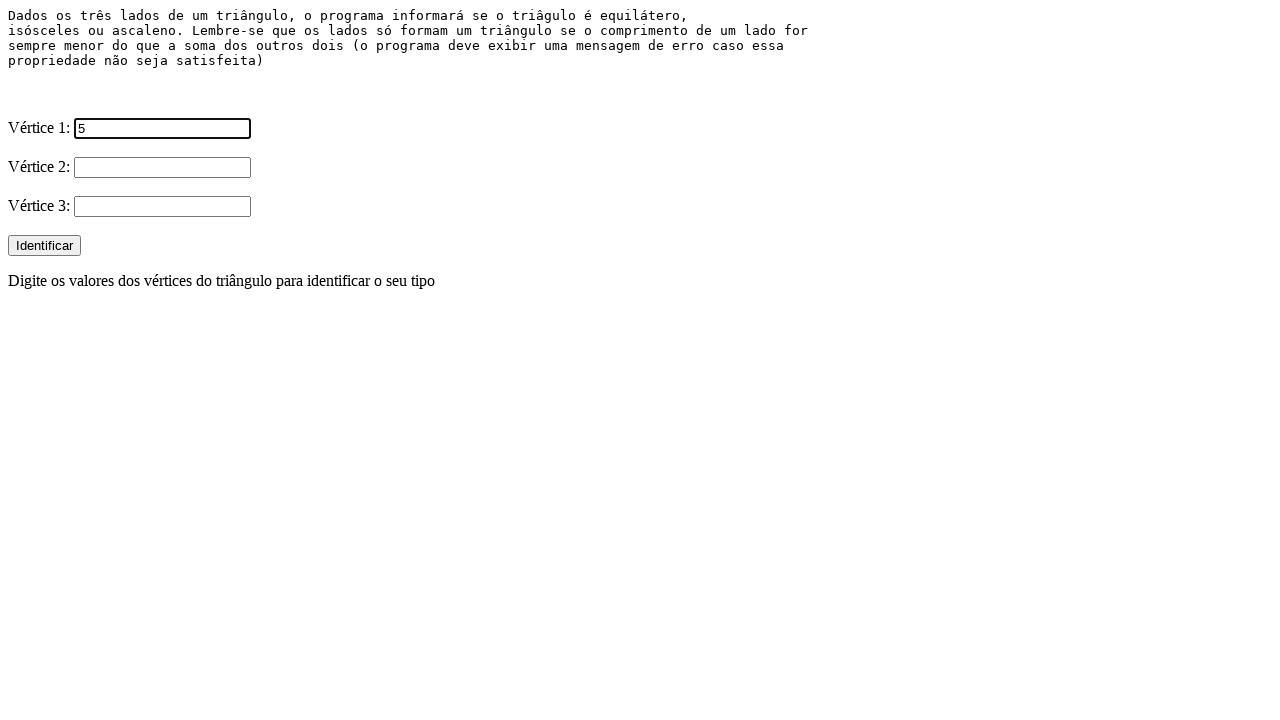

Filled second side (V2) with value 5 on input[name='V2']
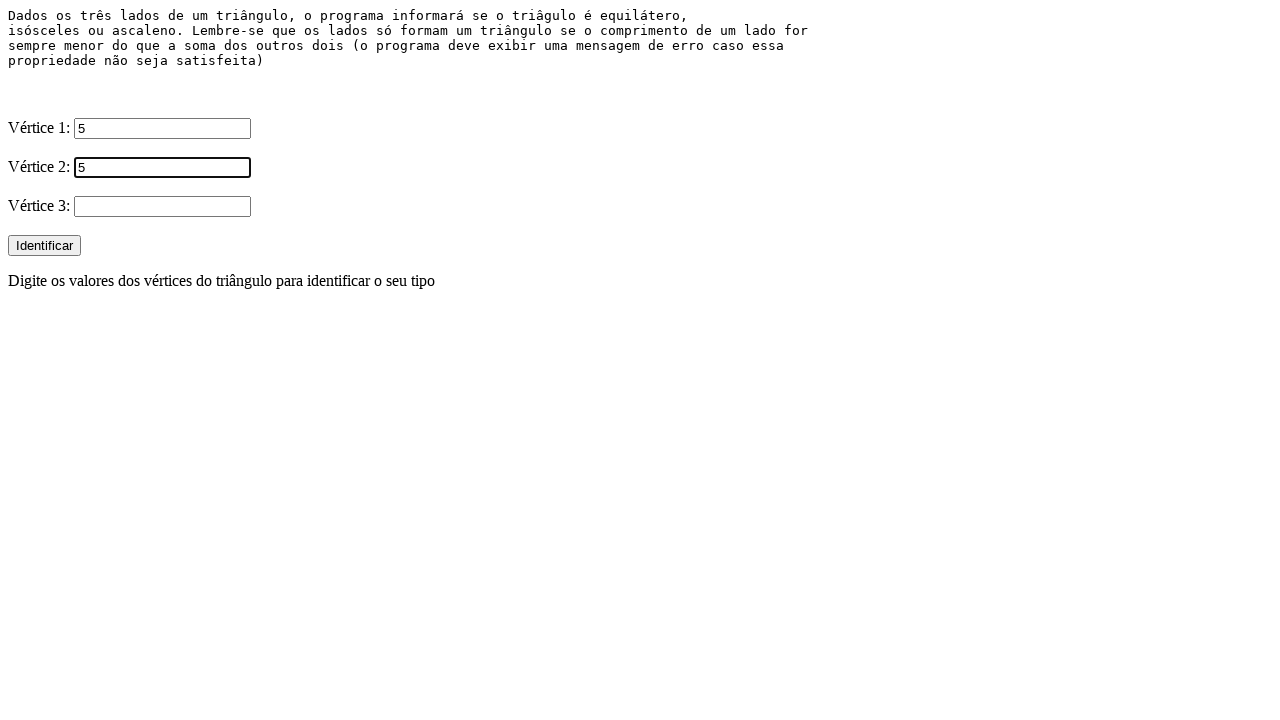

Filled third side (V3) with value 5 on input[name='V3']
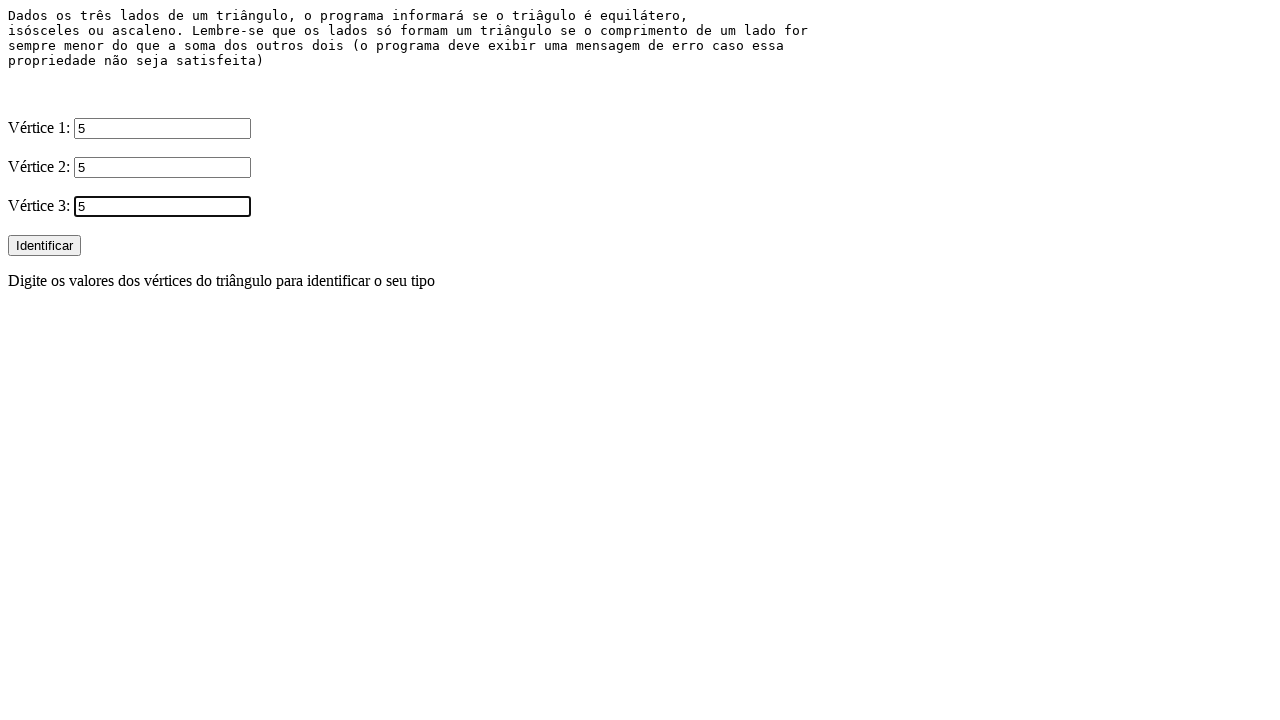

Clicked the Identificar button to classify the triangle at (44, 246) on input[value='Identificar']
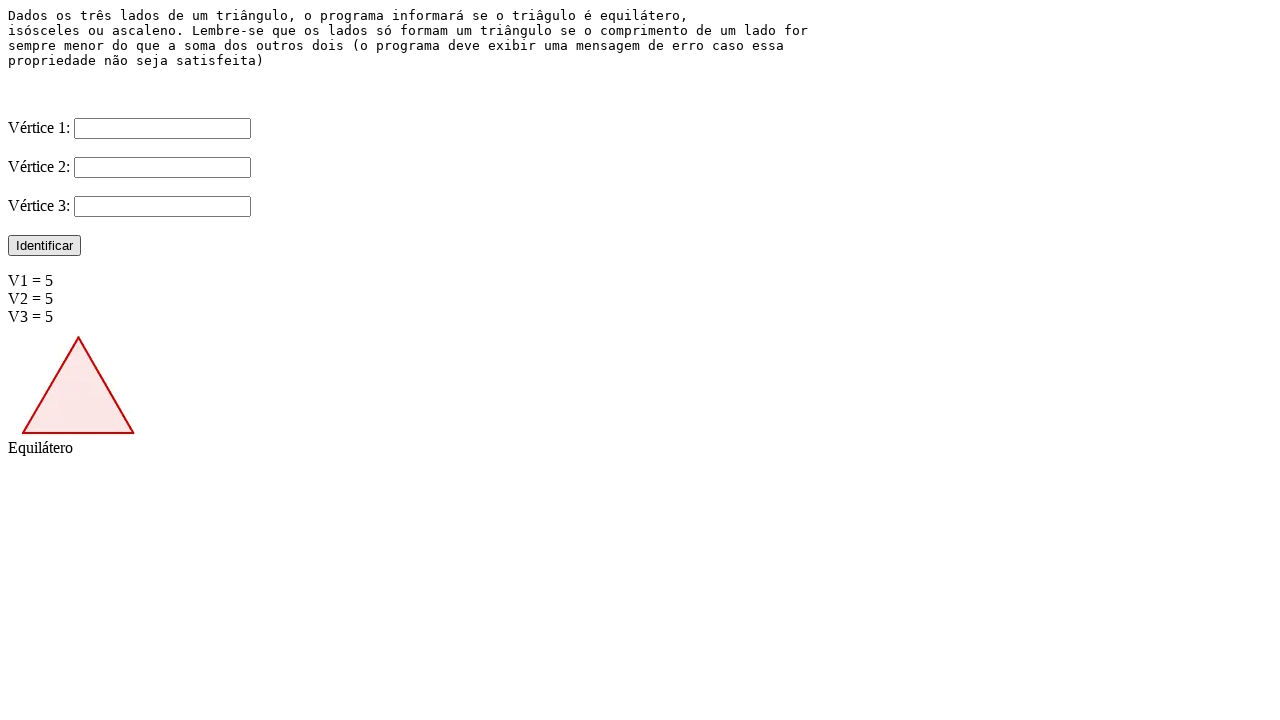

Triangle correctly classified as Equilátero (equilateral) - all three sides equal
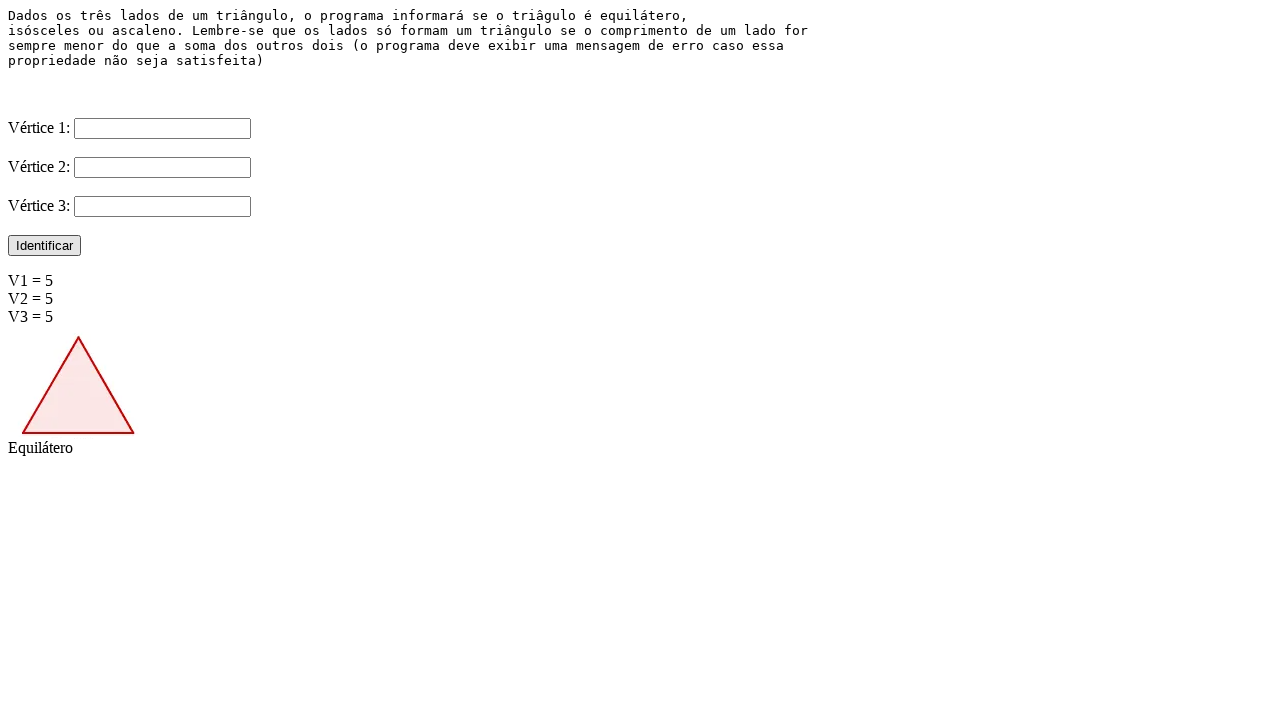

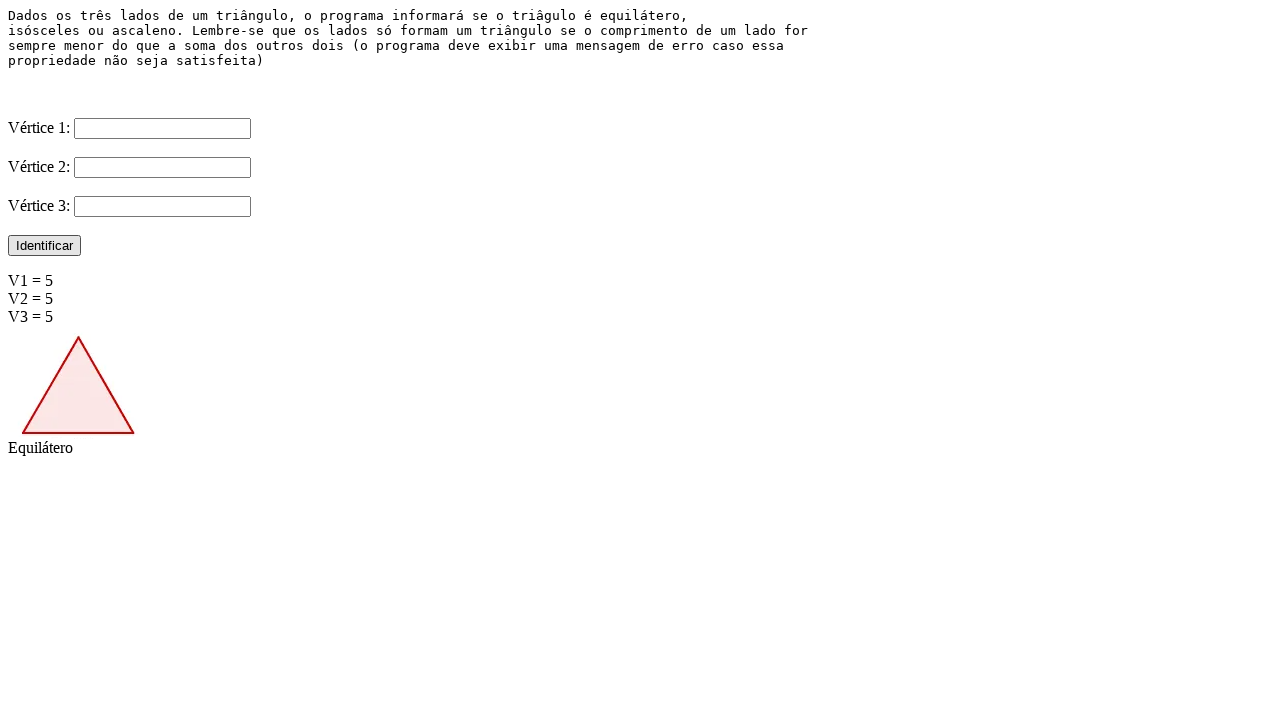